Tests a more robust approach to working with multiple windows by storing the original window handle, opening a new window, finding the new window handle, and switching between them to verify page titles.

Starting URL: http://the-internet.herokuapp.com/windows

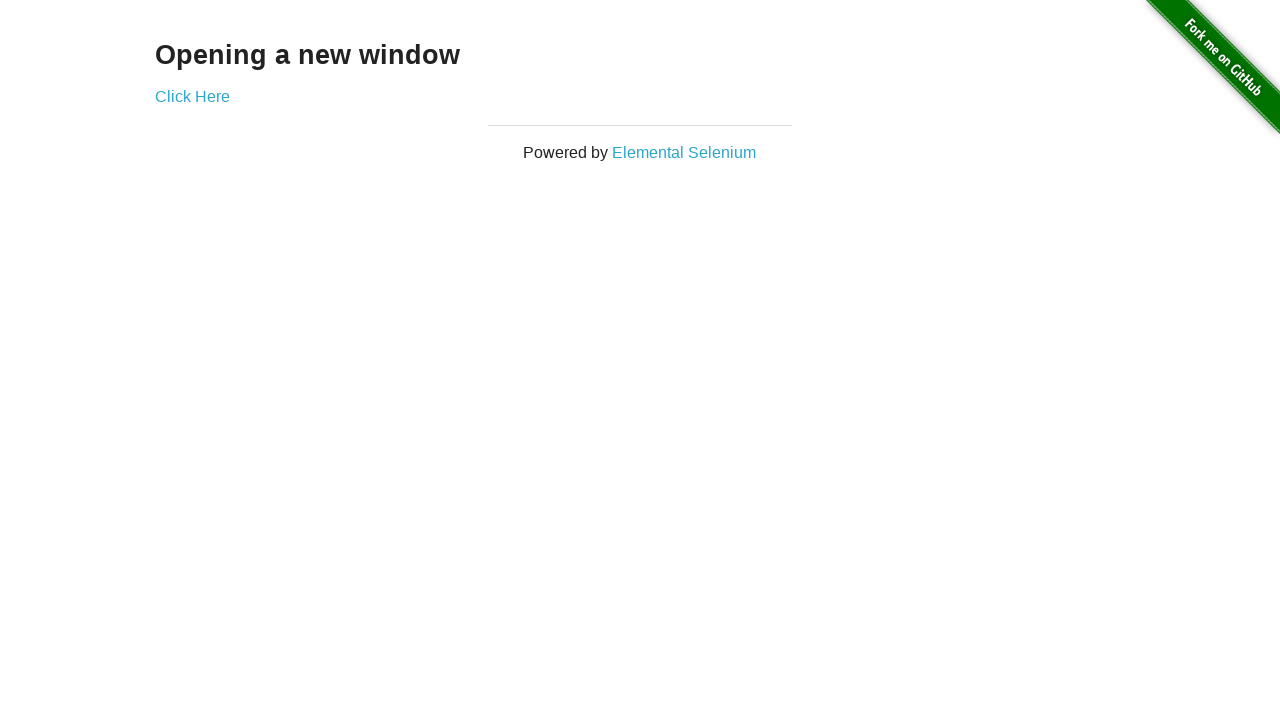

Stored reference to the first page
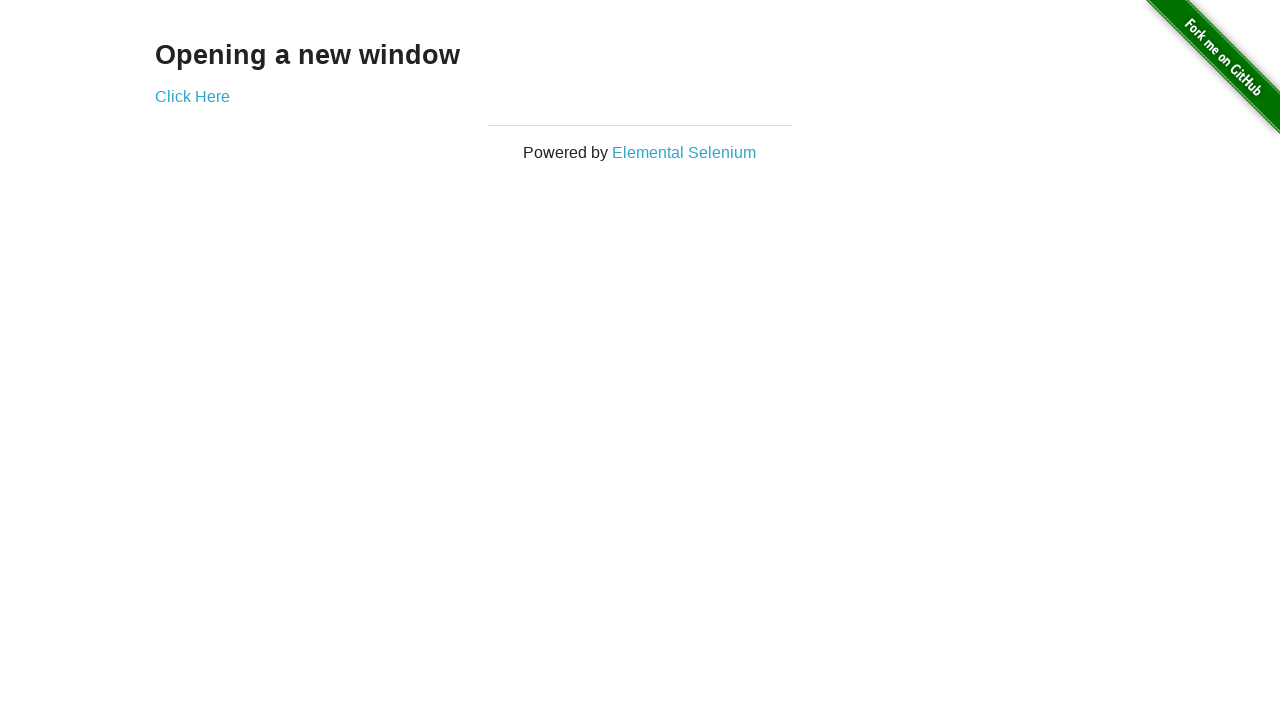

Clicked link to open new window at (192, 96) on .example a
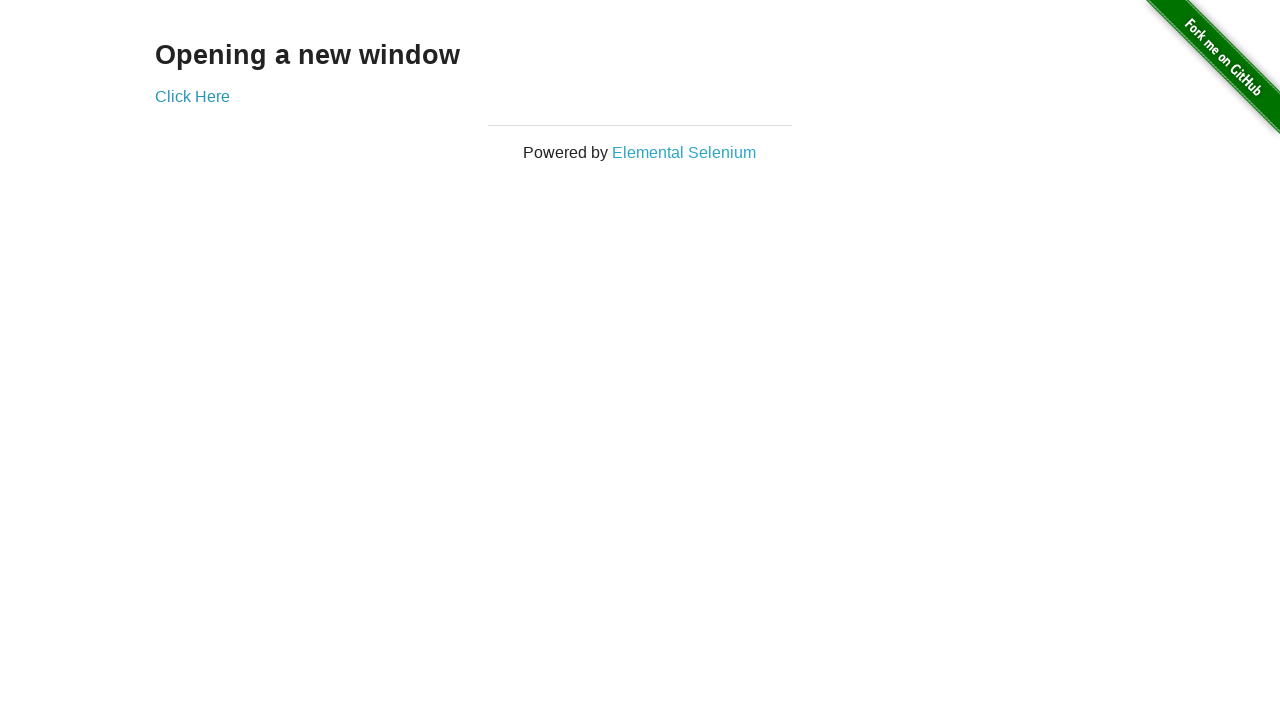

Captured new page handle from context
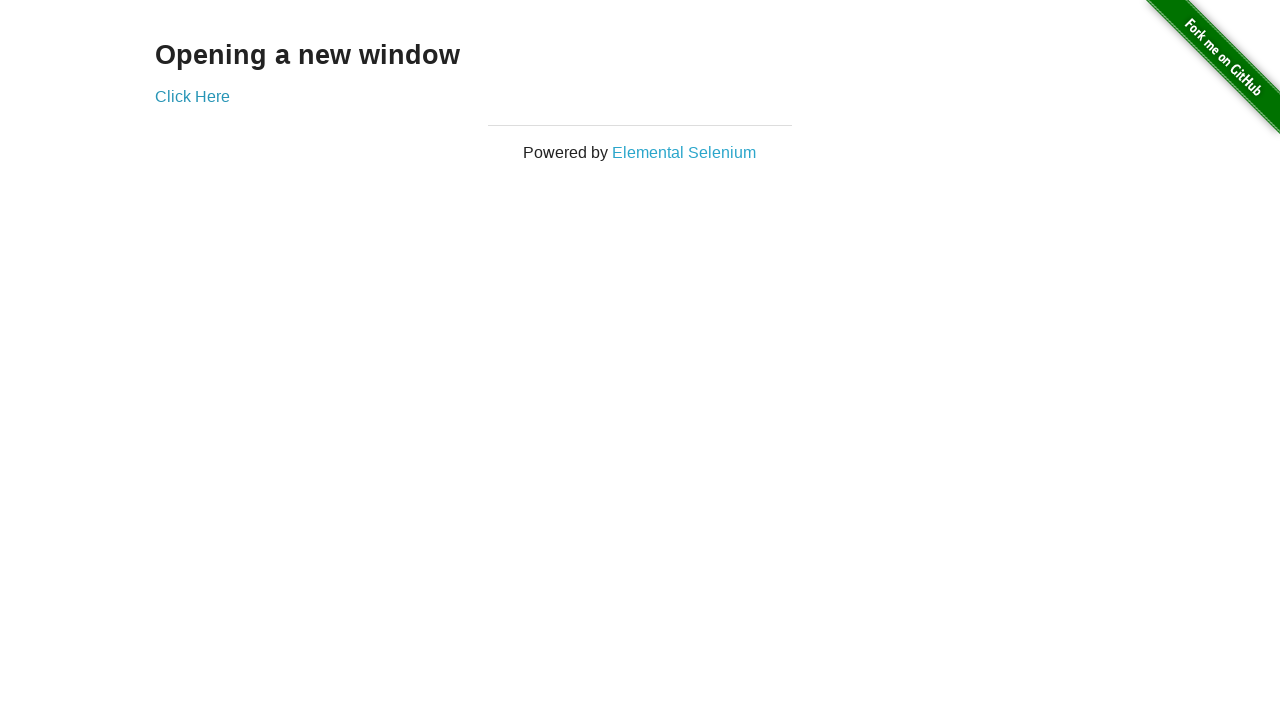

New page finished loading
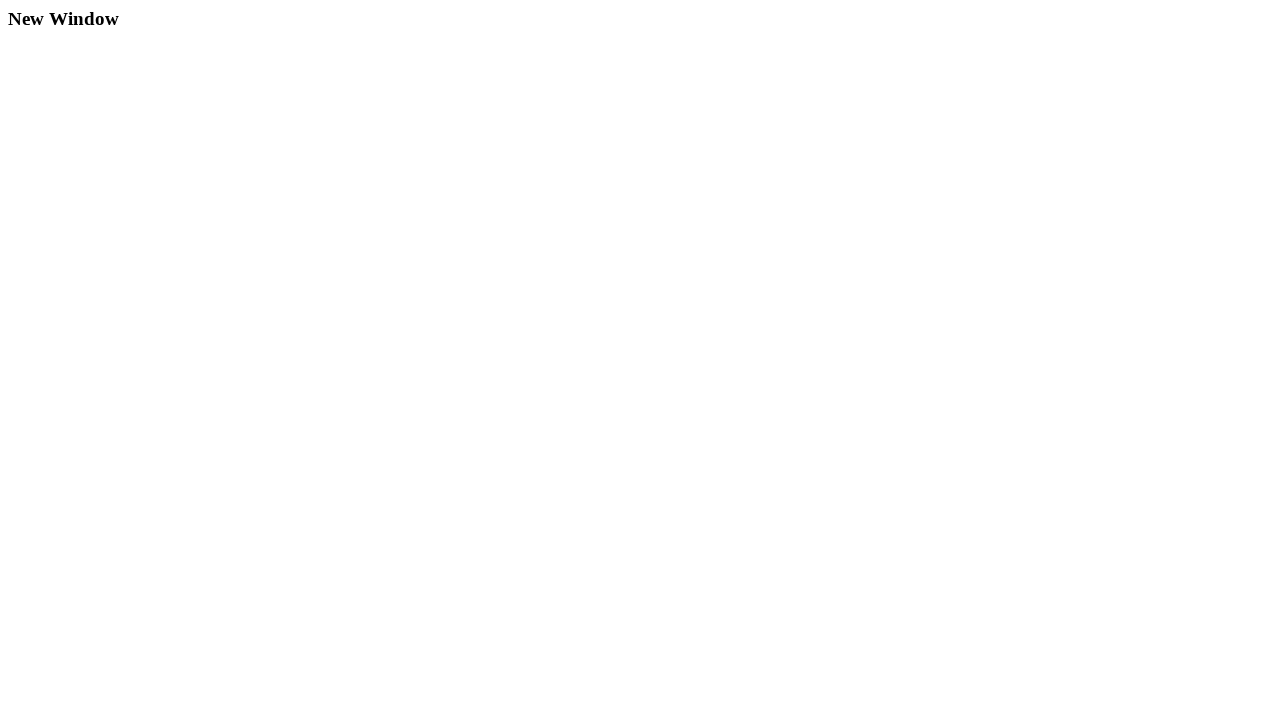

Verified first window title is not 'New Window'
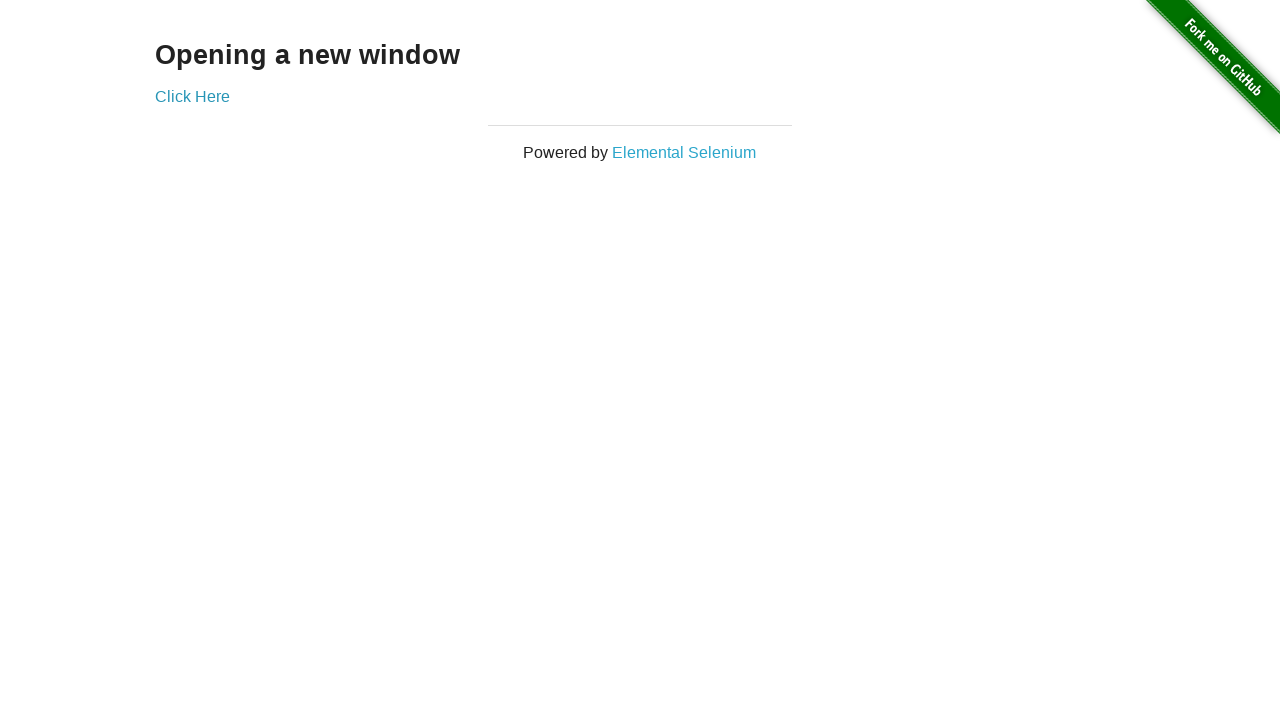

Verified second window title is 'New Window'
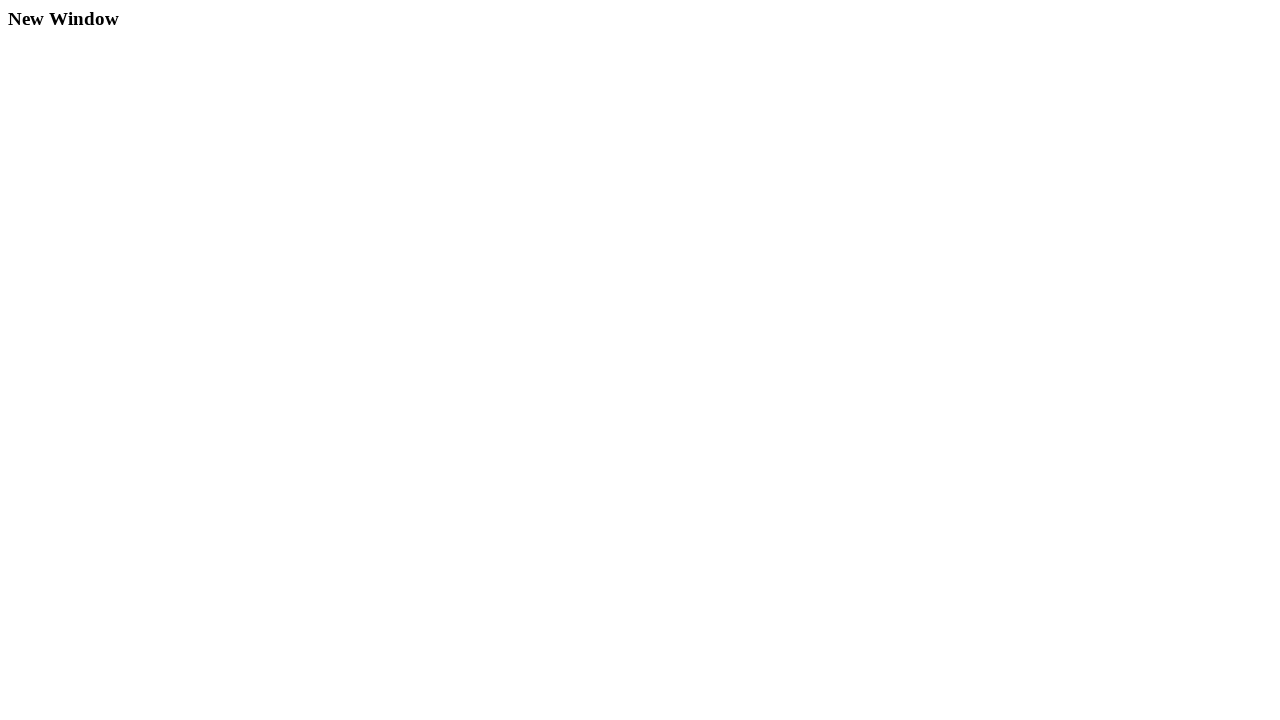

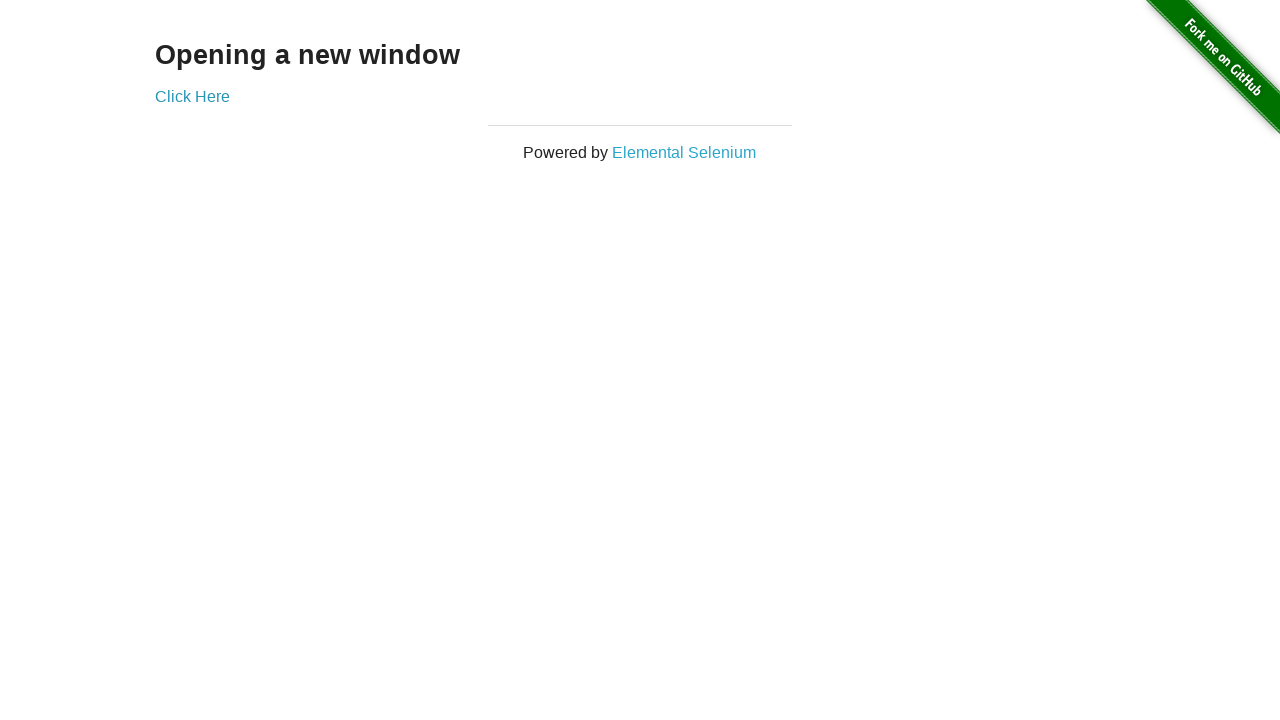